Tests dropdown menu functionality by selecting options using different methods (index, value, visible text) and verifies the dropdown contains the expected number of options

Starting URL: https://the-internet.herokuapp.com/dropdown

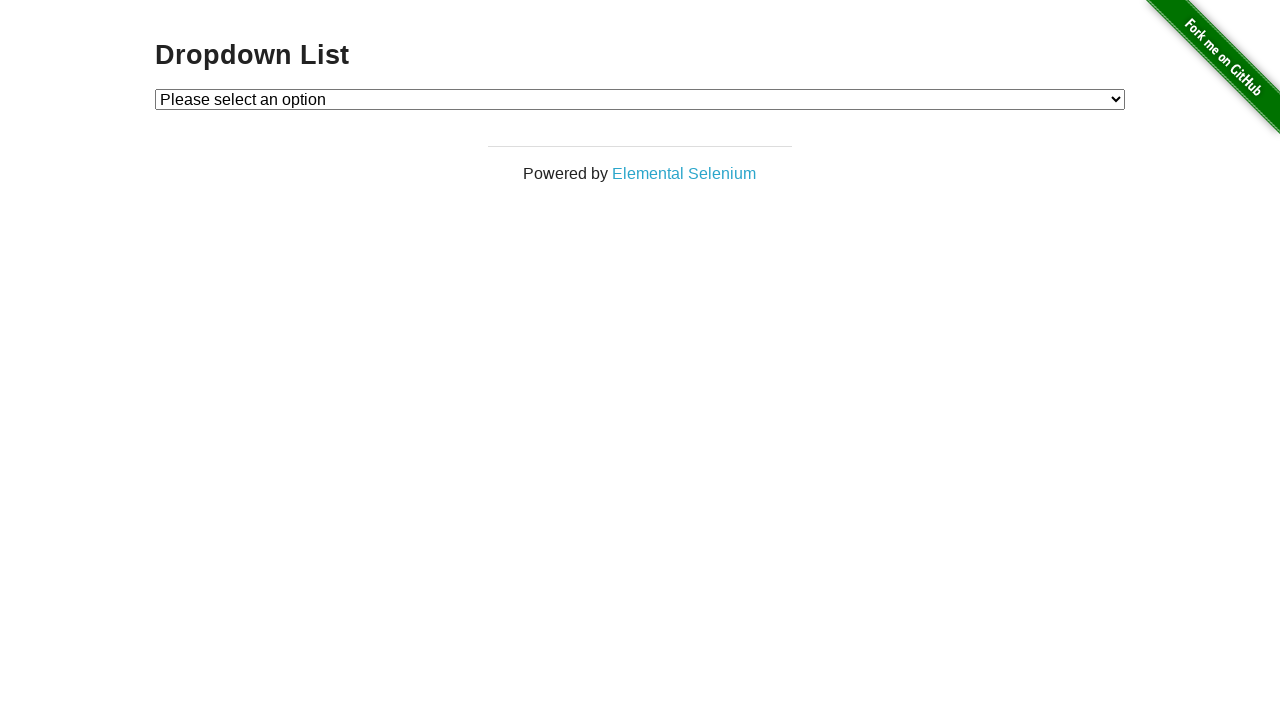

Navigated to dropdown menu page
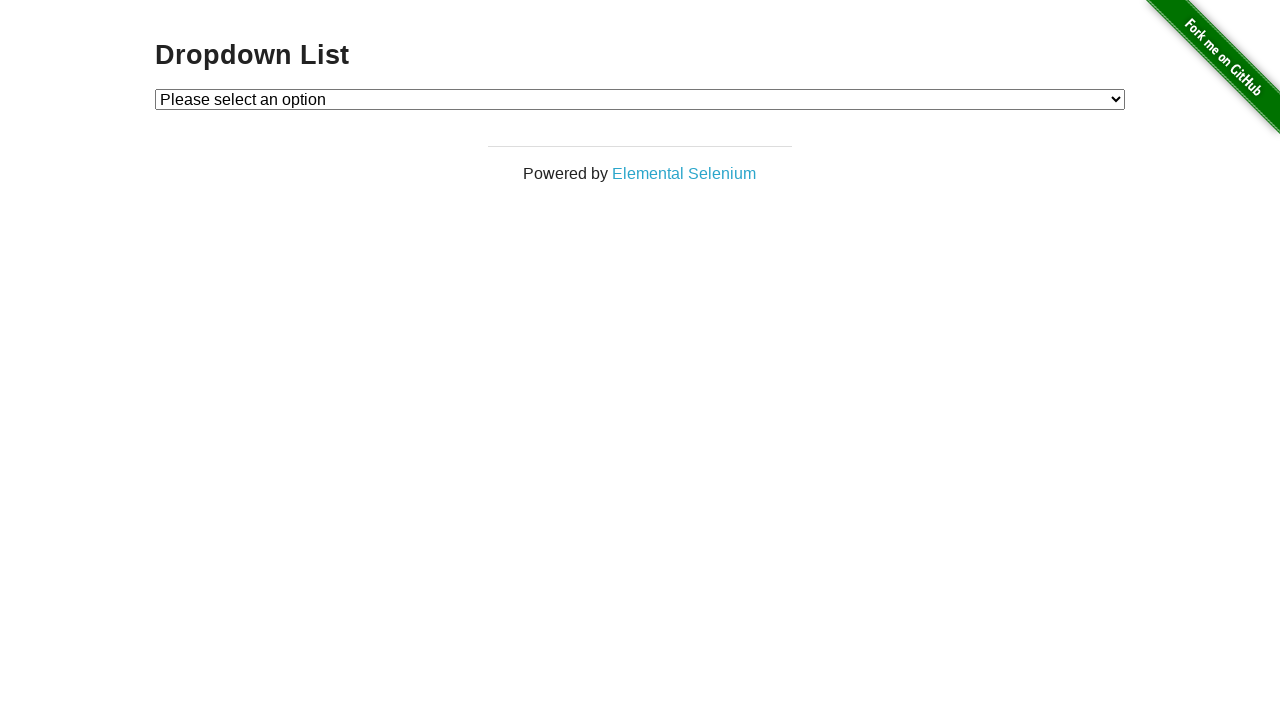

Selected Option 1 using index method on select#dropdown
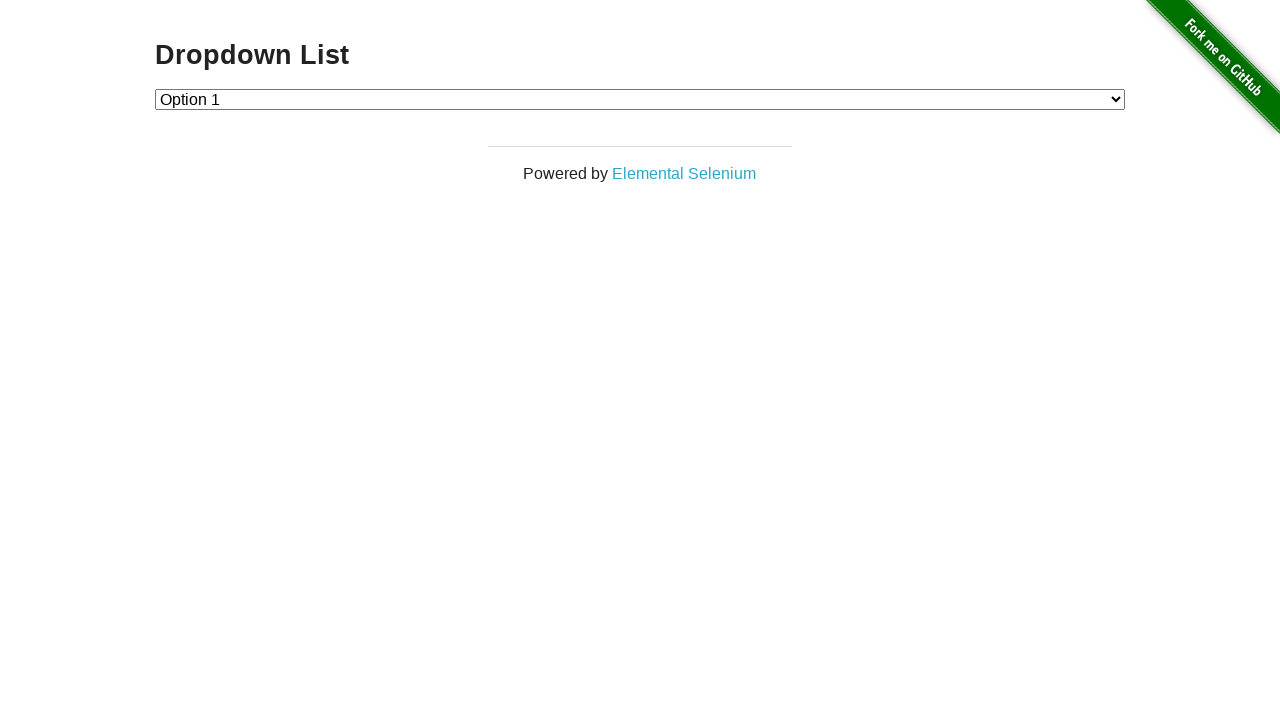

Waited 2 seconds before next selection
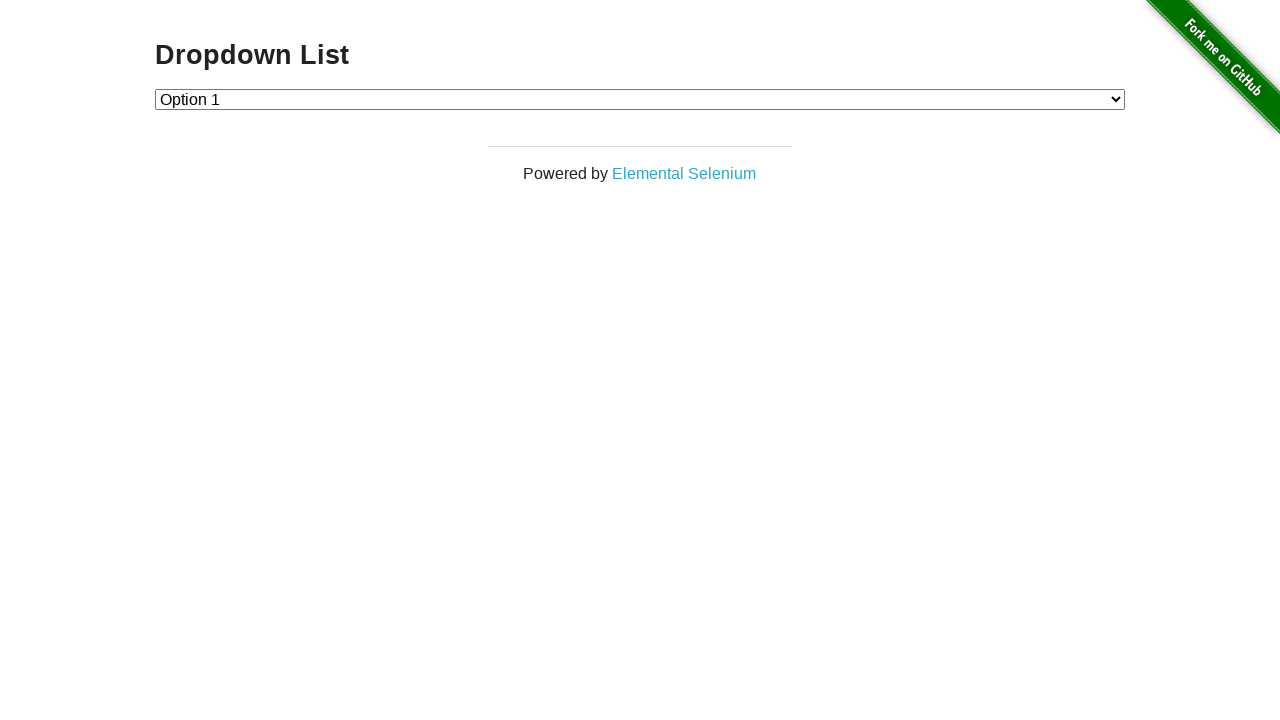

Selected Option 2 using value method on select#dropdown
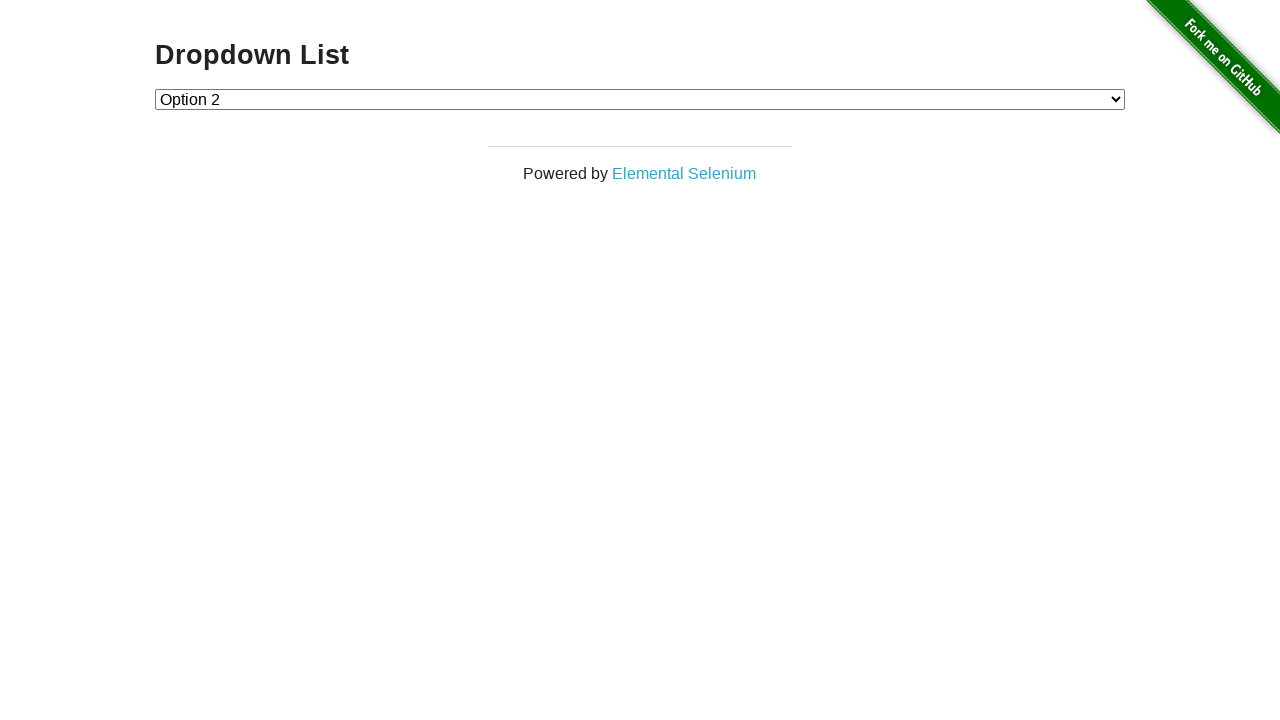

Waited 2 seconds before next selection
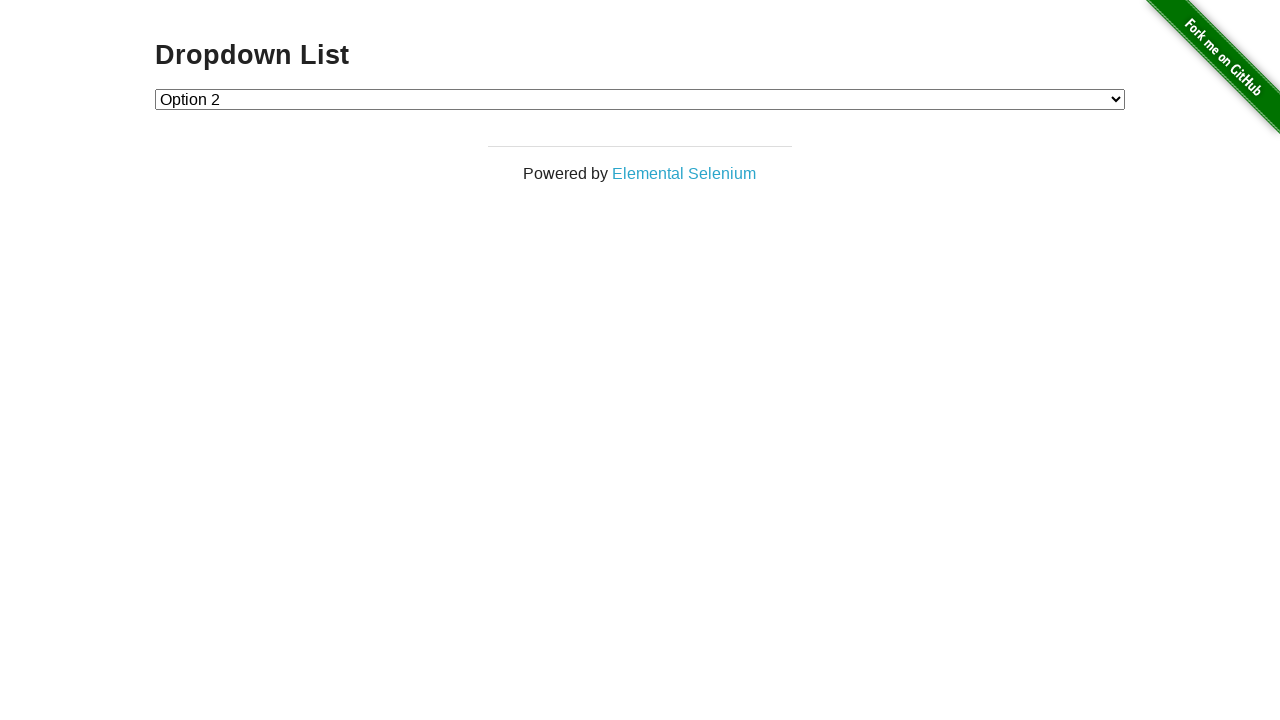

Selected Option 1 using visible text label method on select#dropdown
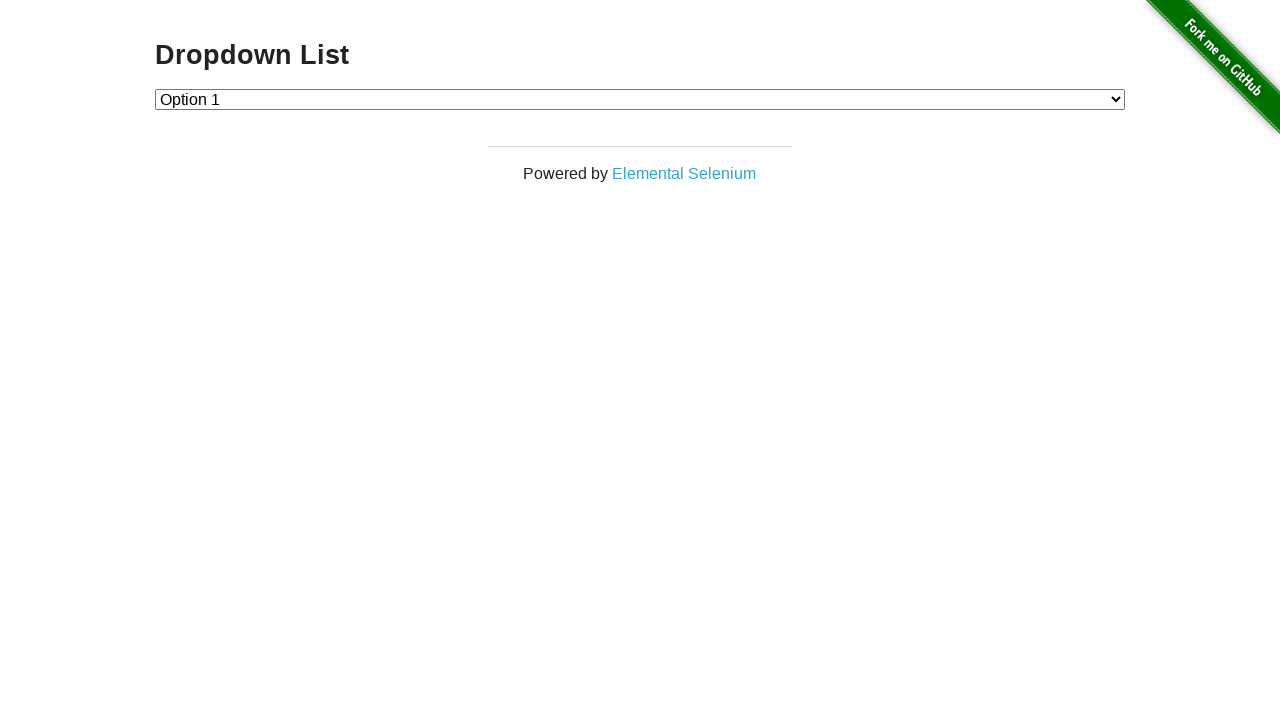

Retrieved all dropdown options
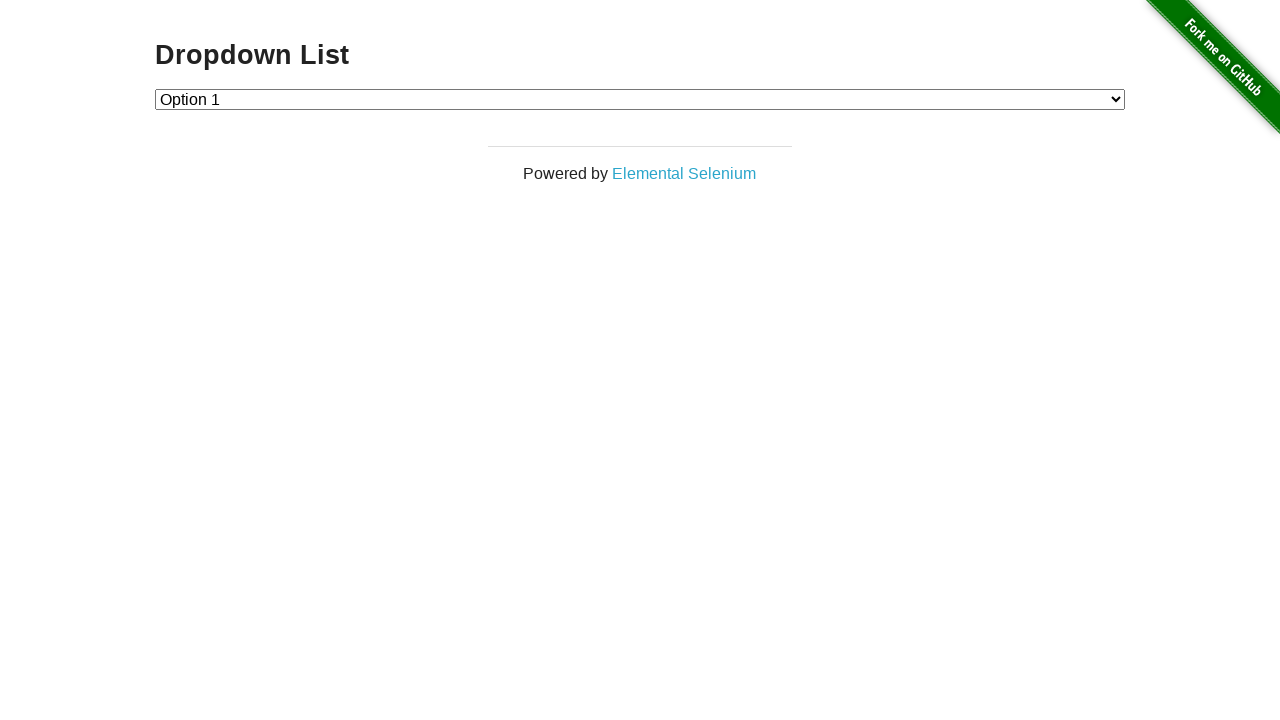

Verified dropdown contains expected 3 options
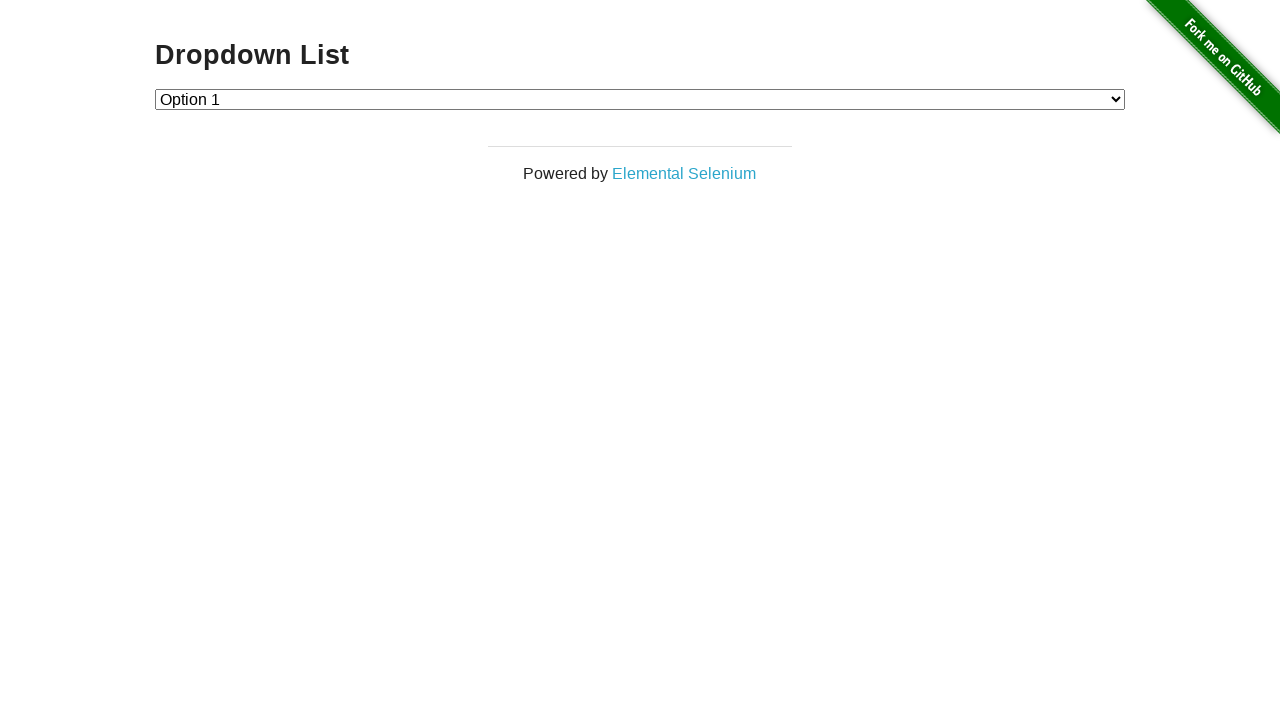

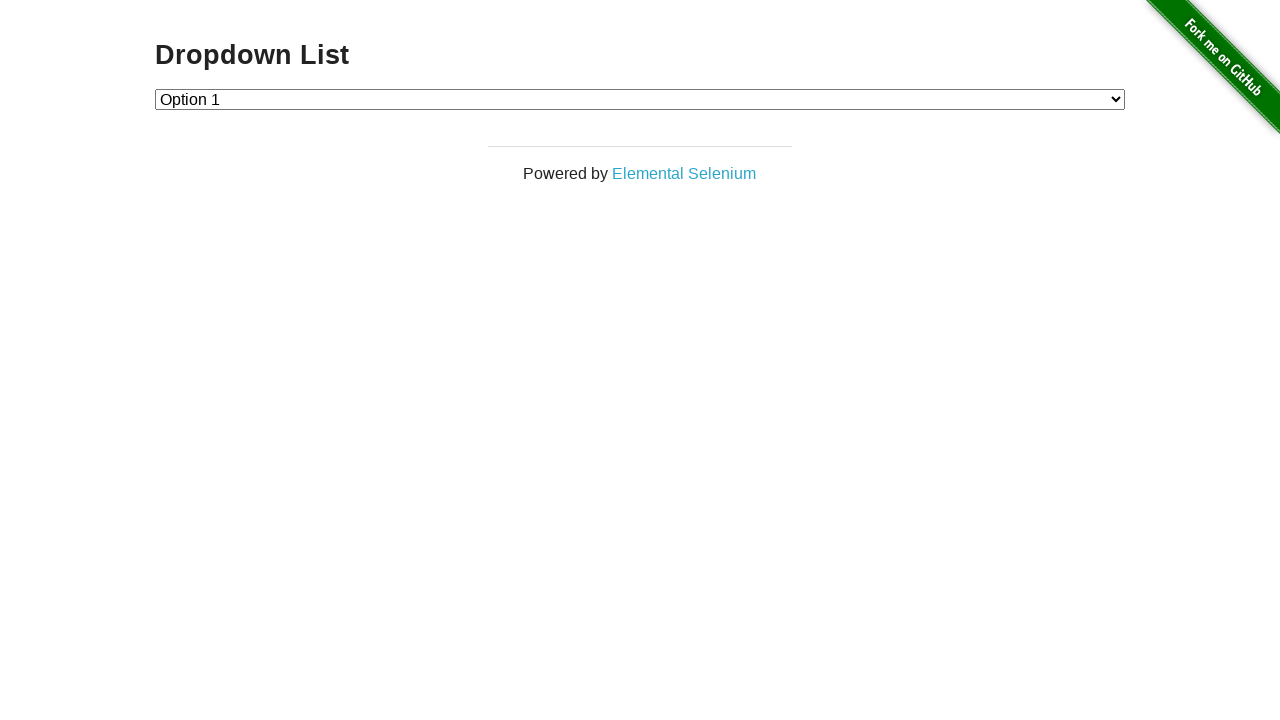